Tests JavaScript alert handling by clicking a button that triggers an alert, accepting the alert, and verifying the result message is displayed correctly.

Starting URL: http://practice.cydeo.com/javascript_alerts

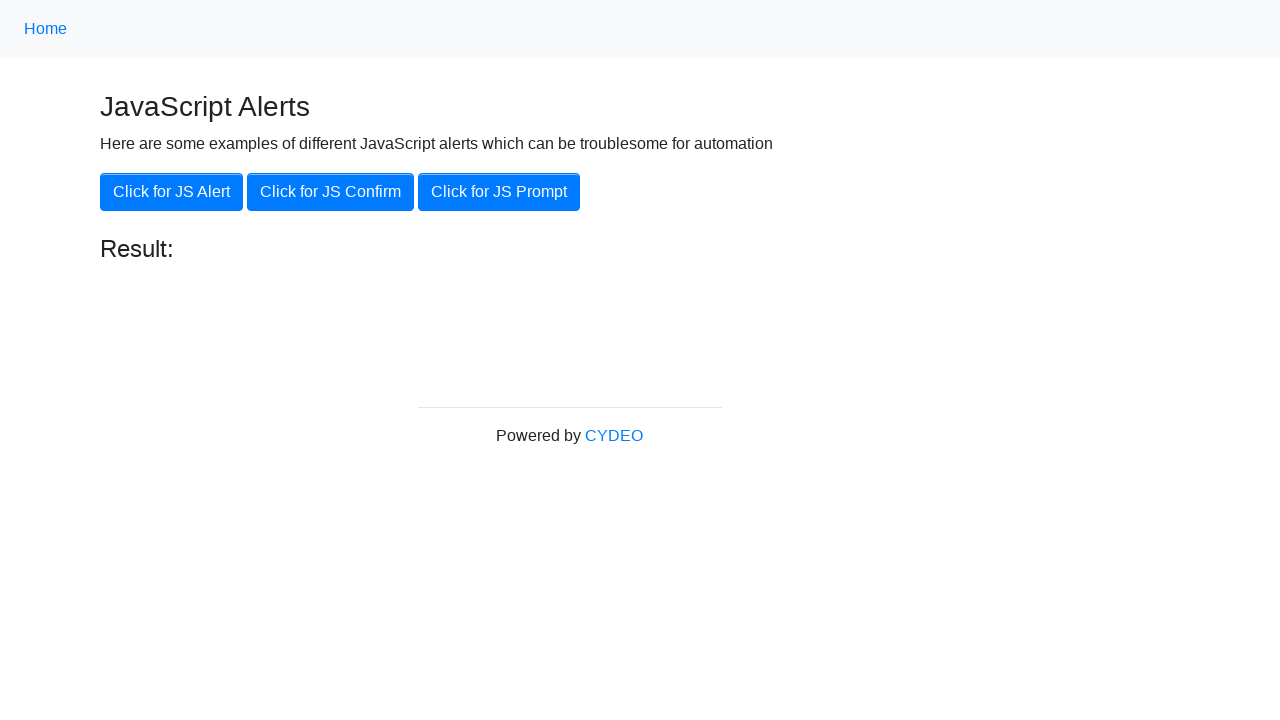

Clicked the 'Click for JS Alert' button at (172, 192) on xpath=//button[@onclick='jsAlert()']
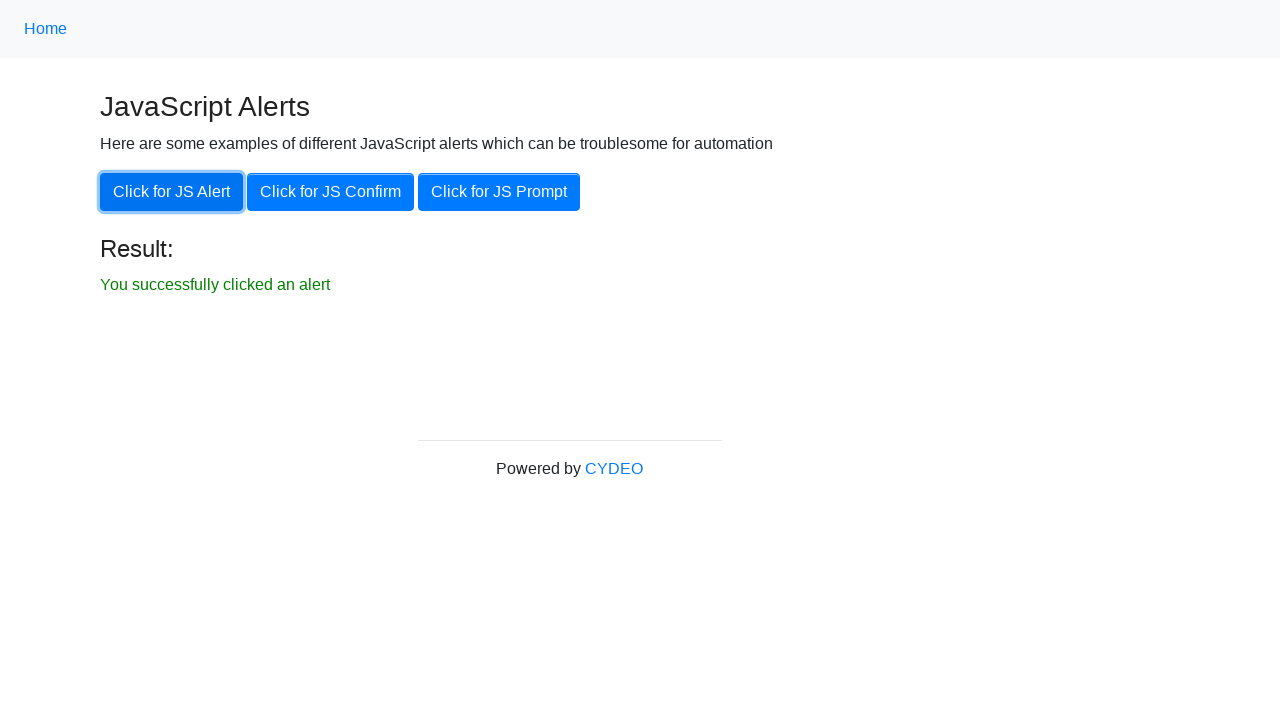

Registered dialog handler to accept alerts
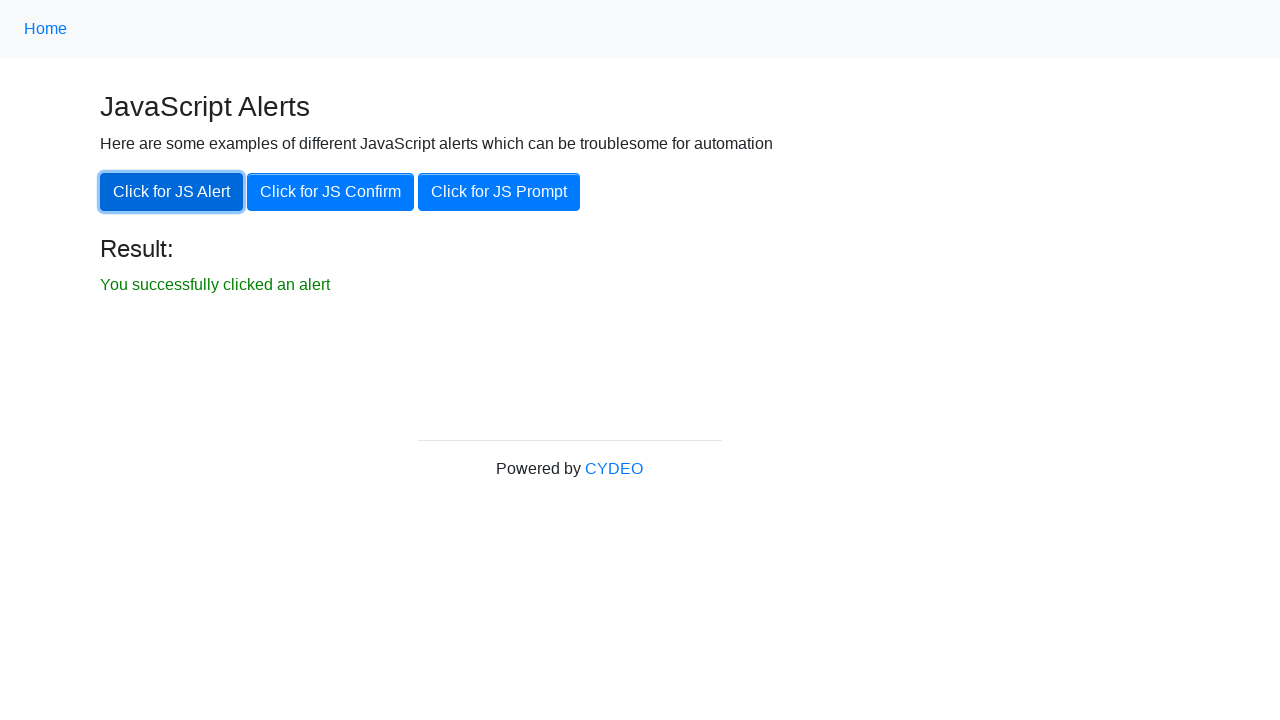

Set up dialog handler function to accept alerts
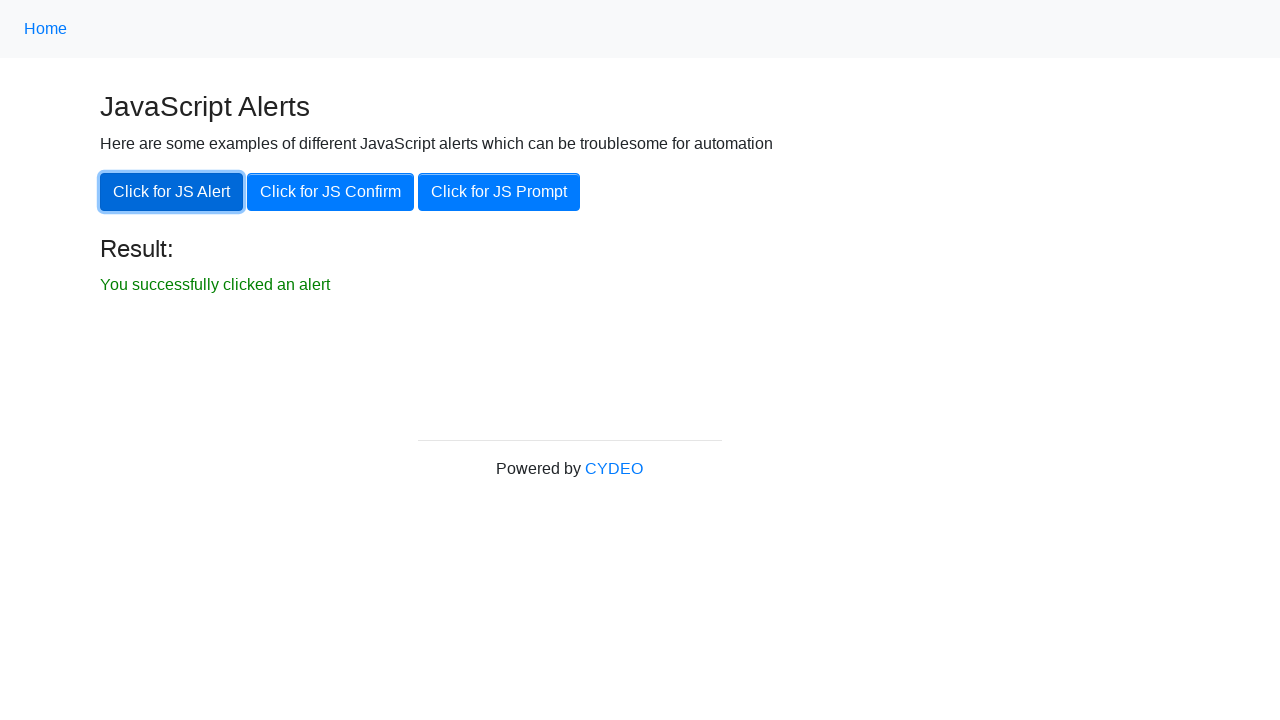

Clicked the alert button to trigger JavaScript alert at (172, 192) on xpath=//button[@onclick='jsAlert()']
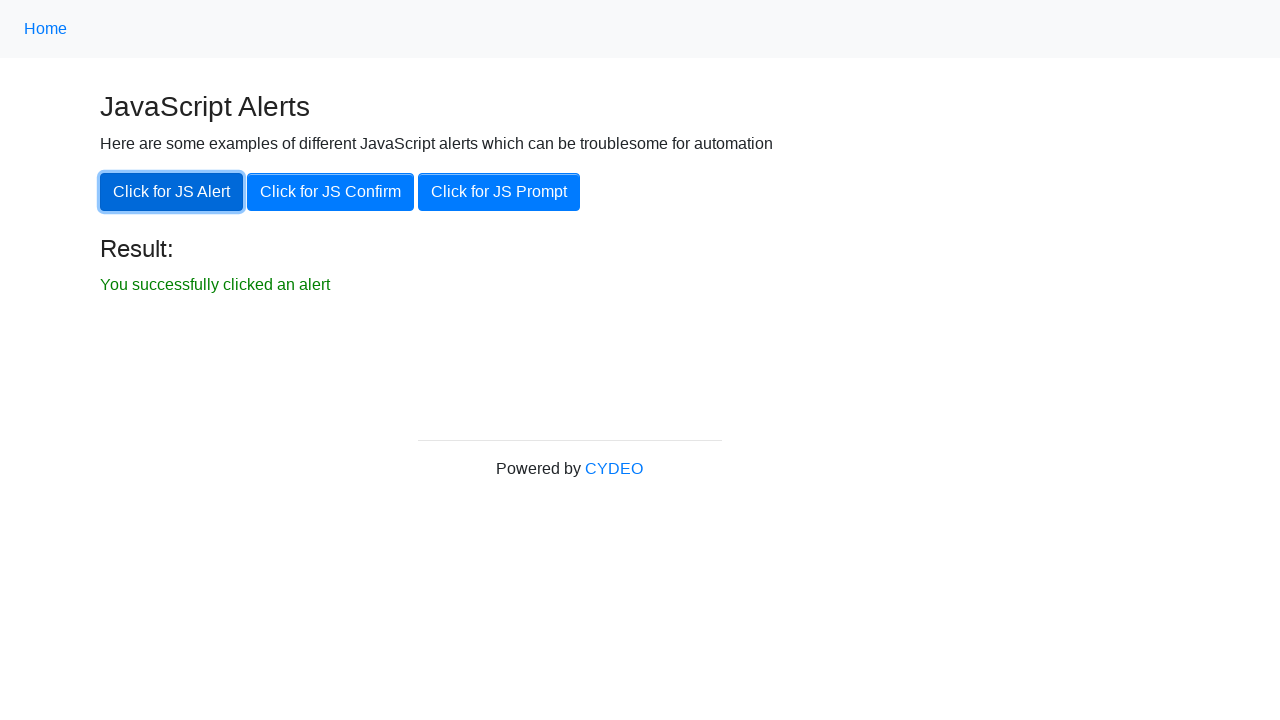

Waited for result element to appear
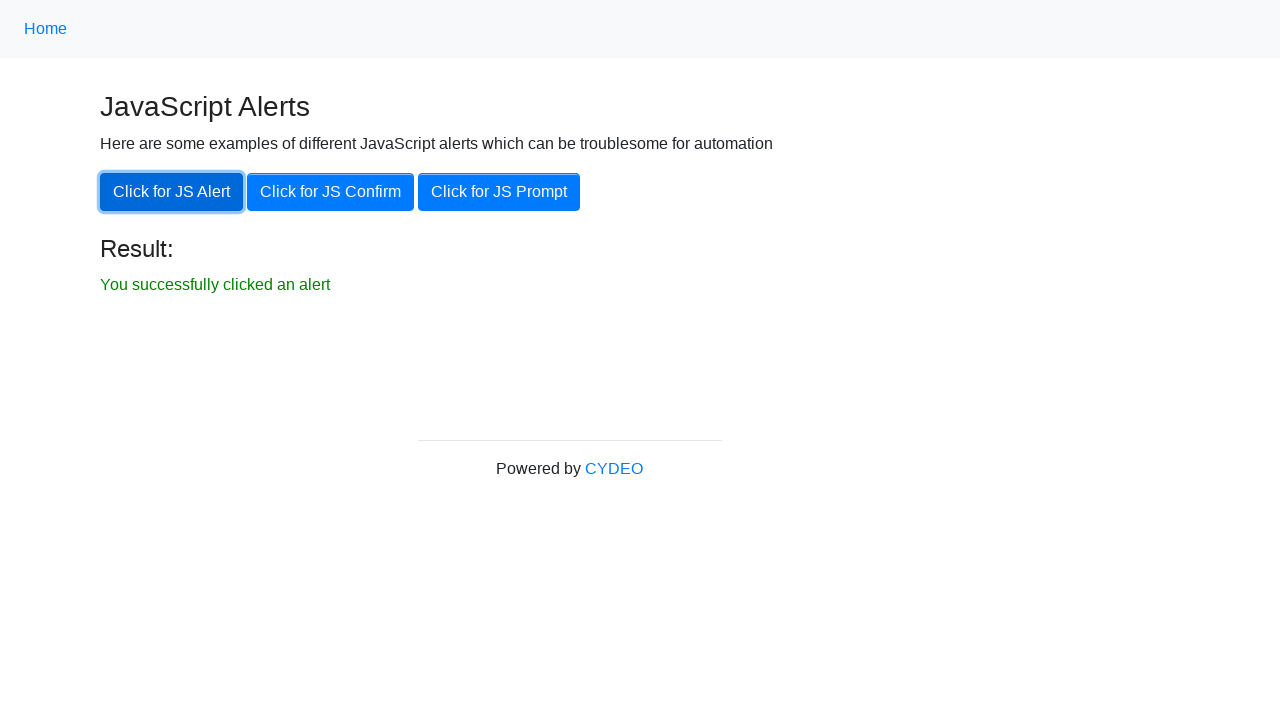

Verified result message 'You successfully clicked an alert' is displayed
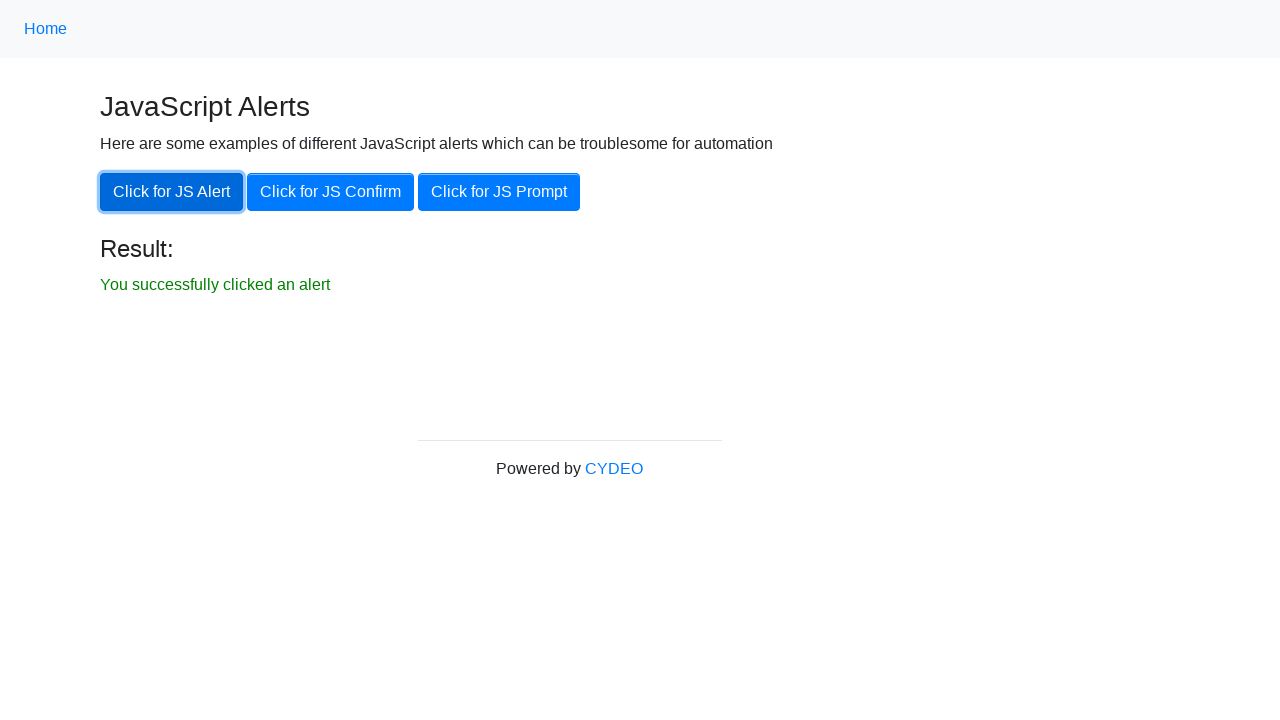

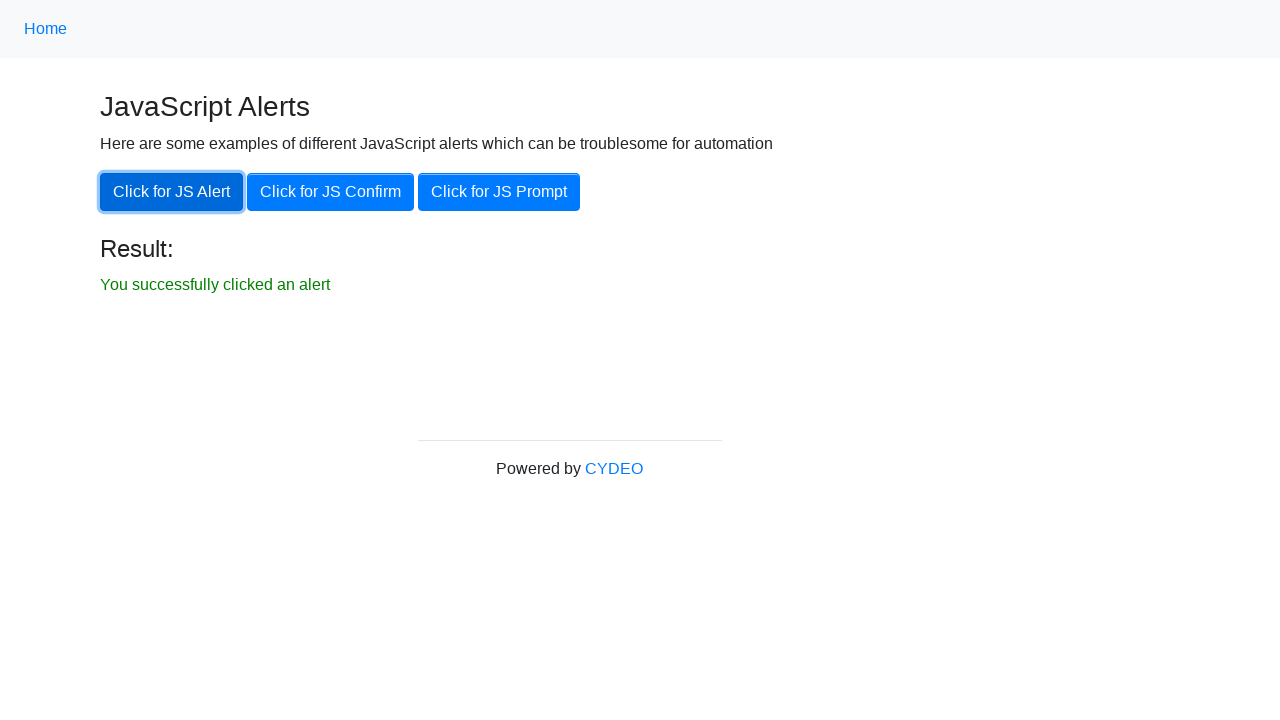